Navigates to SpiceJet website and clicks on the origin/destination selection field

Starting URL: https://www.spicejet.com/

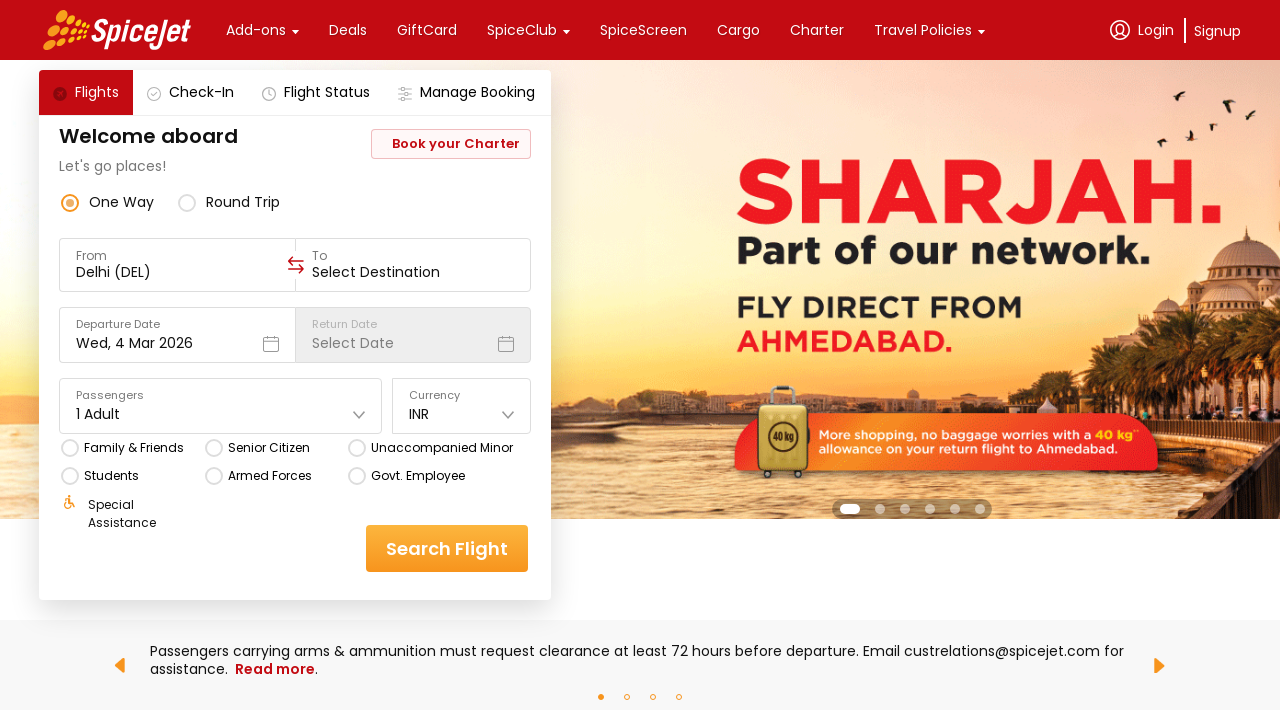

Clicked on the origin/destination selection field at (177, 265) on xpath=//div[@data-testid='to-testID-origin']
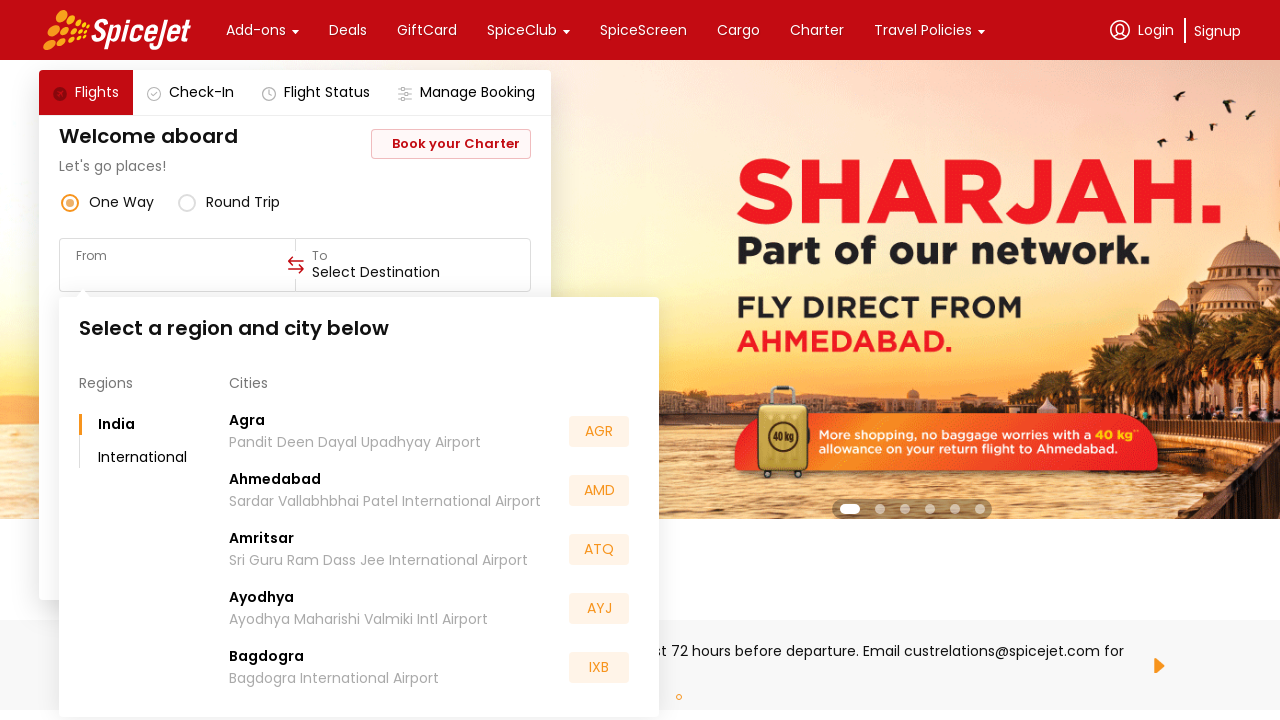

Selected first city option from the dropdown at (434, 432) on (//div[@class='css-1dbjc4n r-1awozwy r-1loqt21 r-18u37iz r-1wtj0ep r-b5h31w r-rn
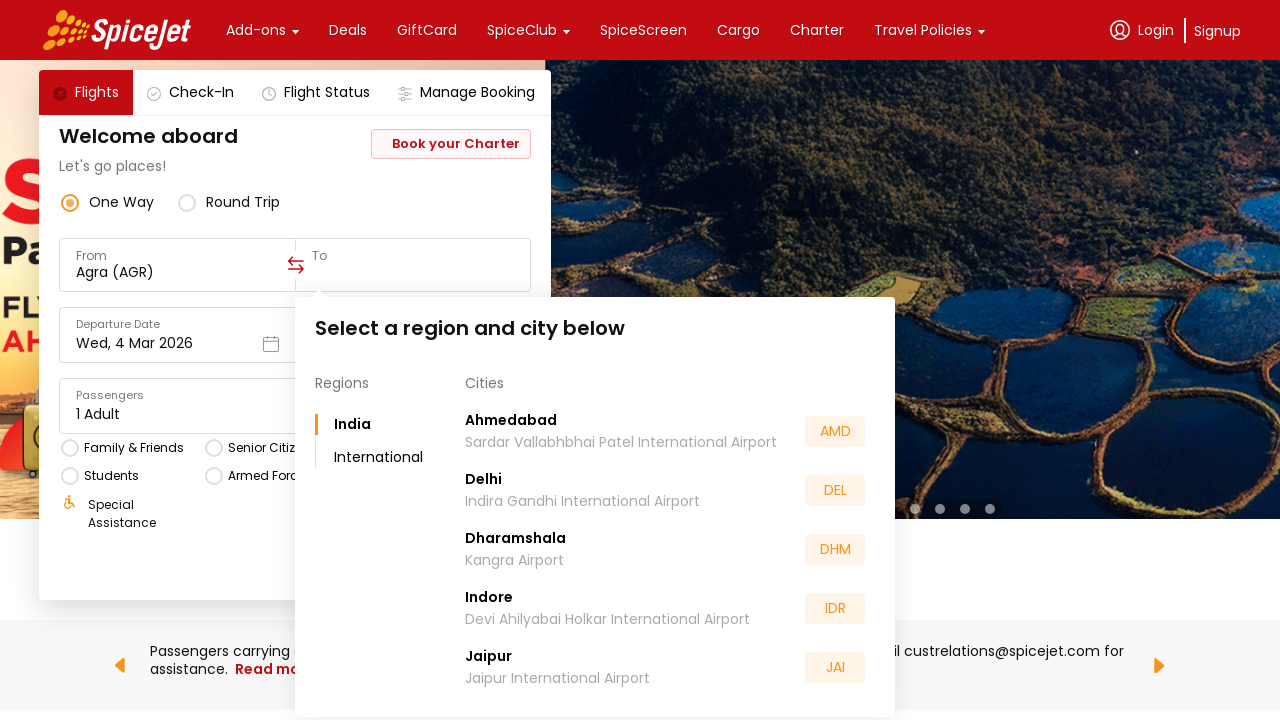

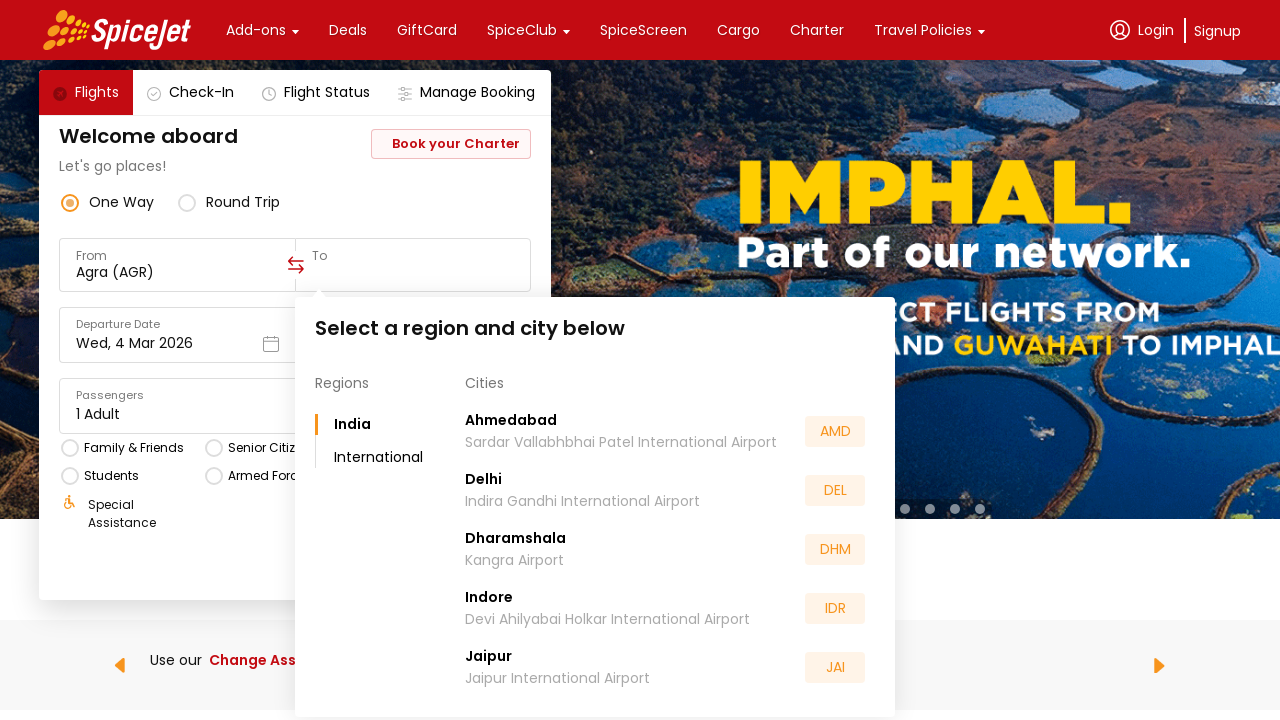